Tests the CSS color styling of an element on the Team page by navigating to the team submenu and verifying the font color of a specific element matches the expected red hex value.

Starting URL: http://www.99-bottles-of-beer.net/

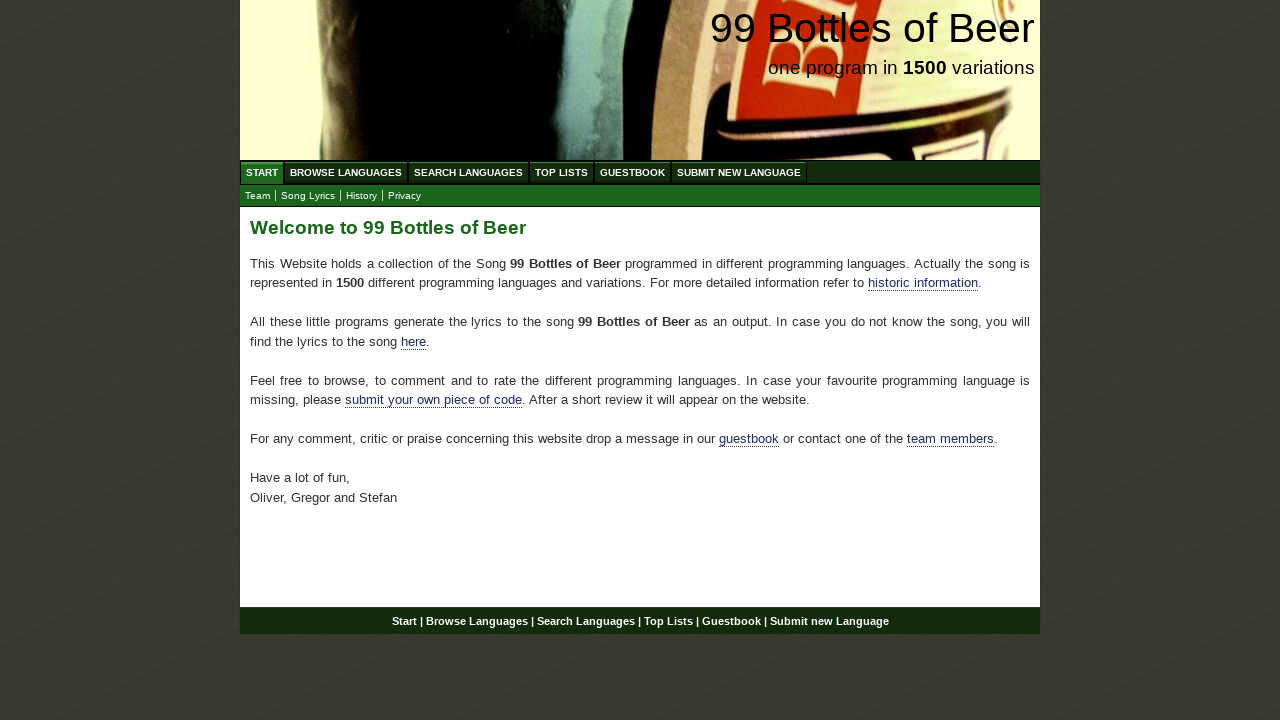

Clicked on the Team submenu link at (258, 196) on a:has-text('Team')
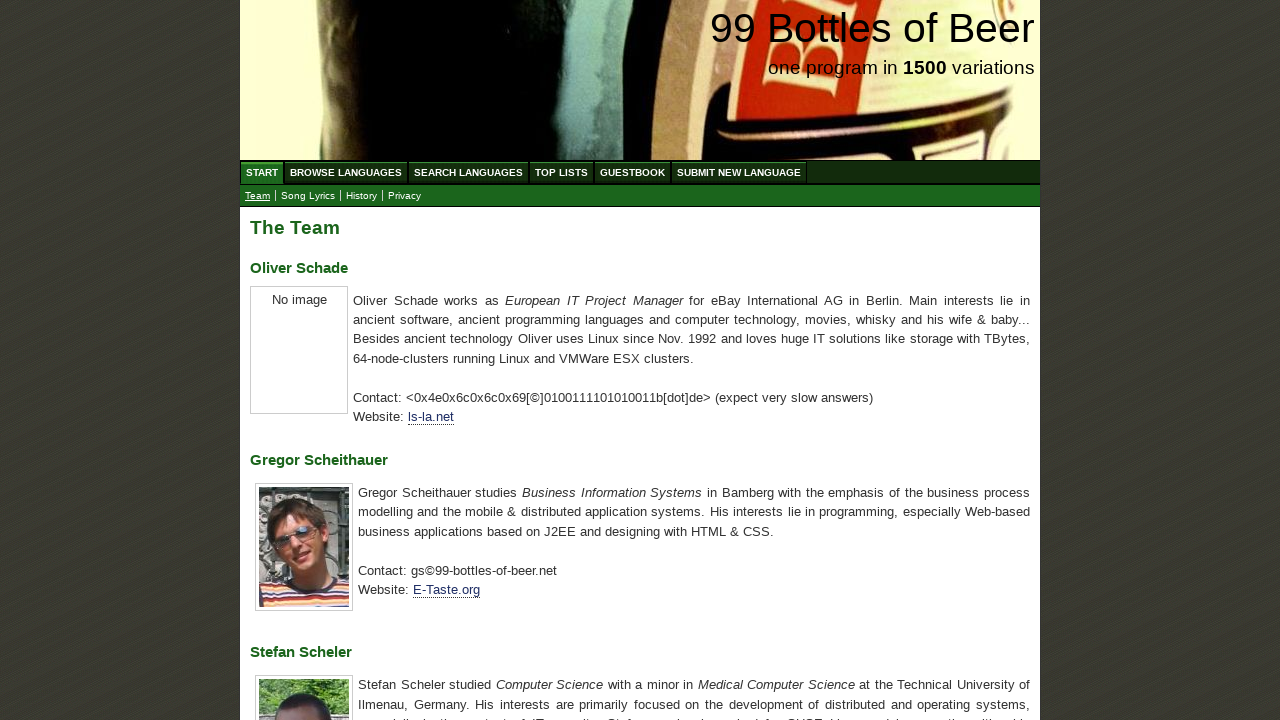

Waited for the target element to load on Team page
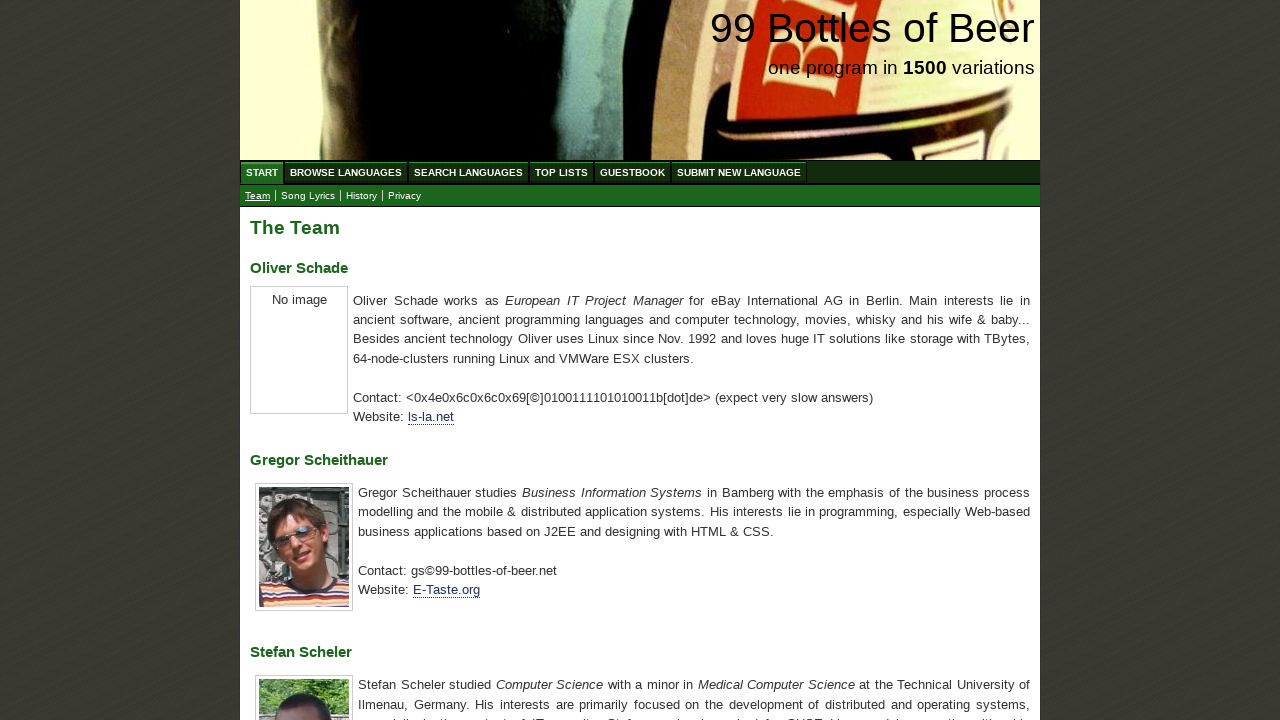

Located the font element with inactive status styling
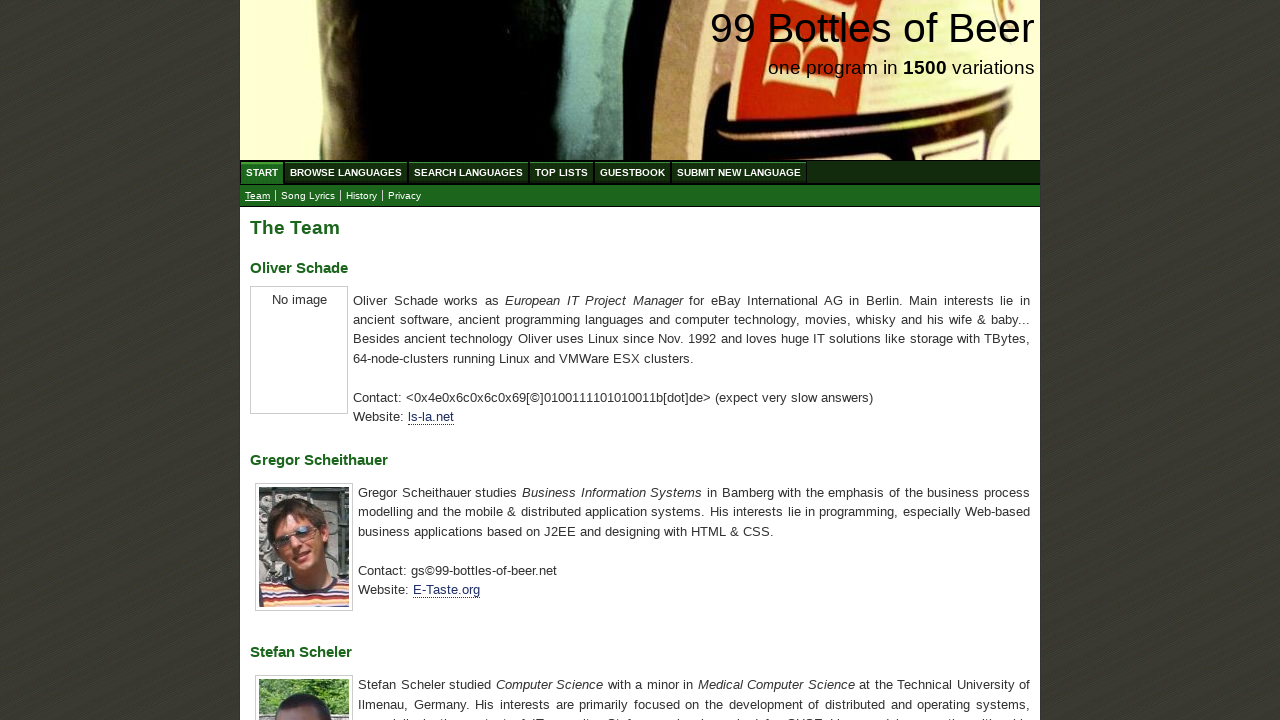

Retrieved computed color style: rgb(255, 0, 0)
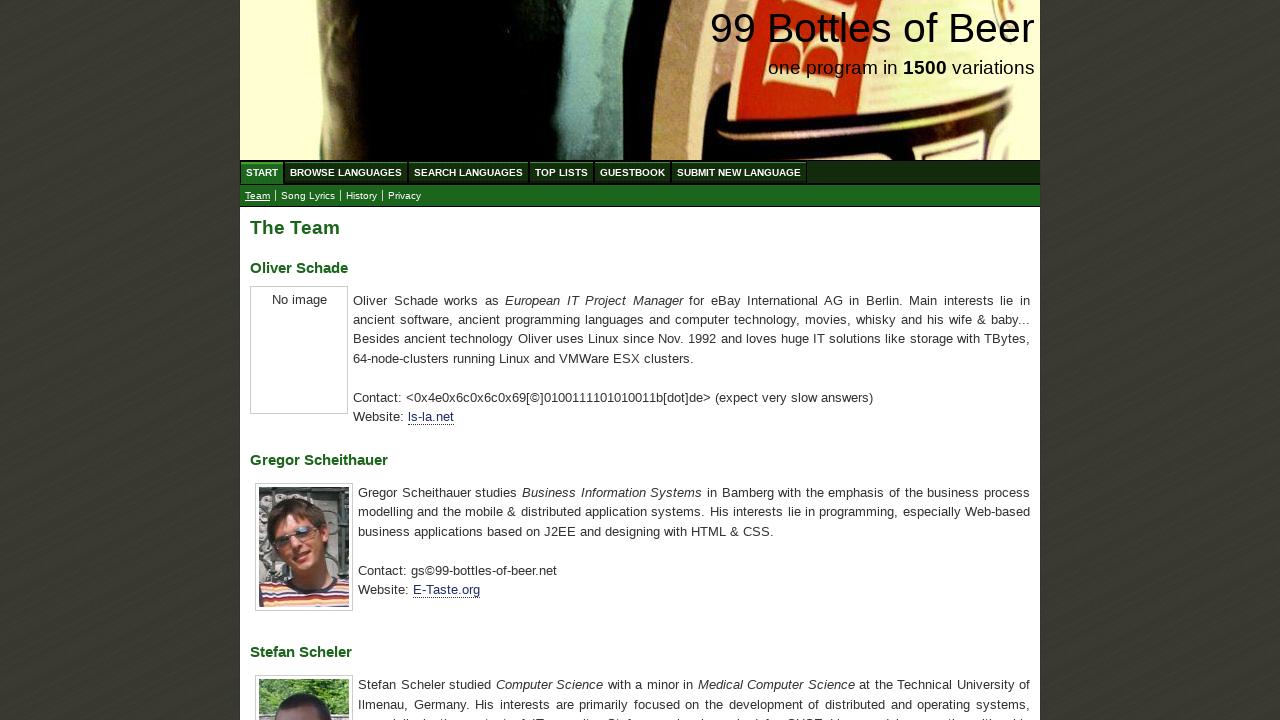

Verified that the inactive status element has red color (#ff0000)
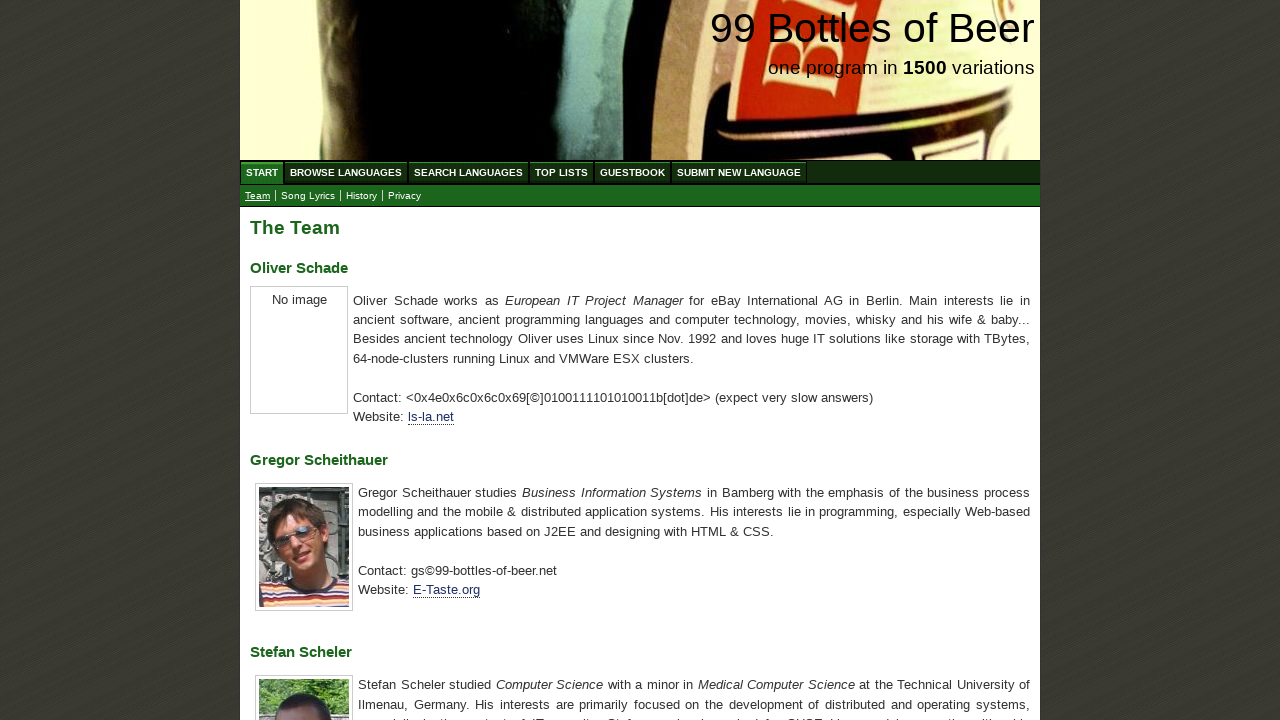

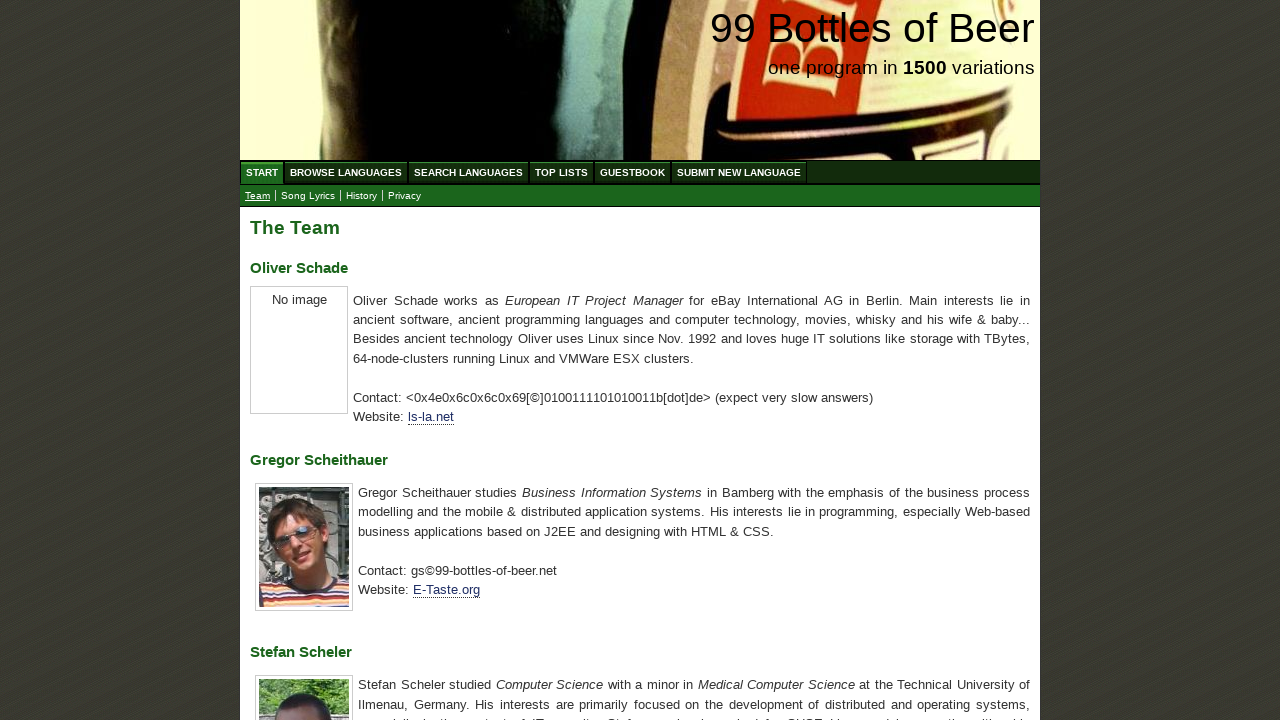